Navigates to Mozilla Developer Network homepage and retrieves the page title

Starting URL: https://developer.mozilla.org/en-US/

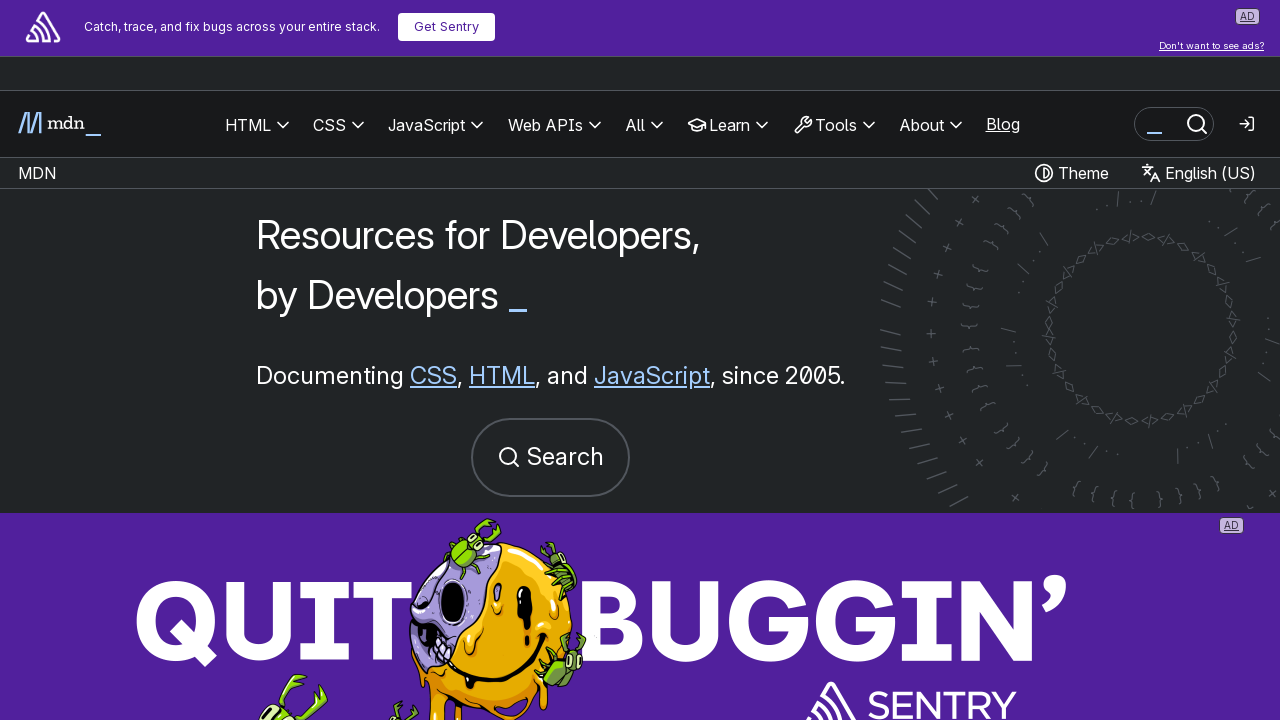

Navigated to Mozilla Developer Network homepage
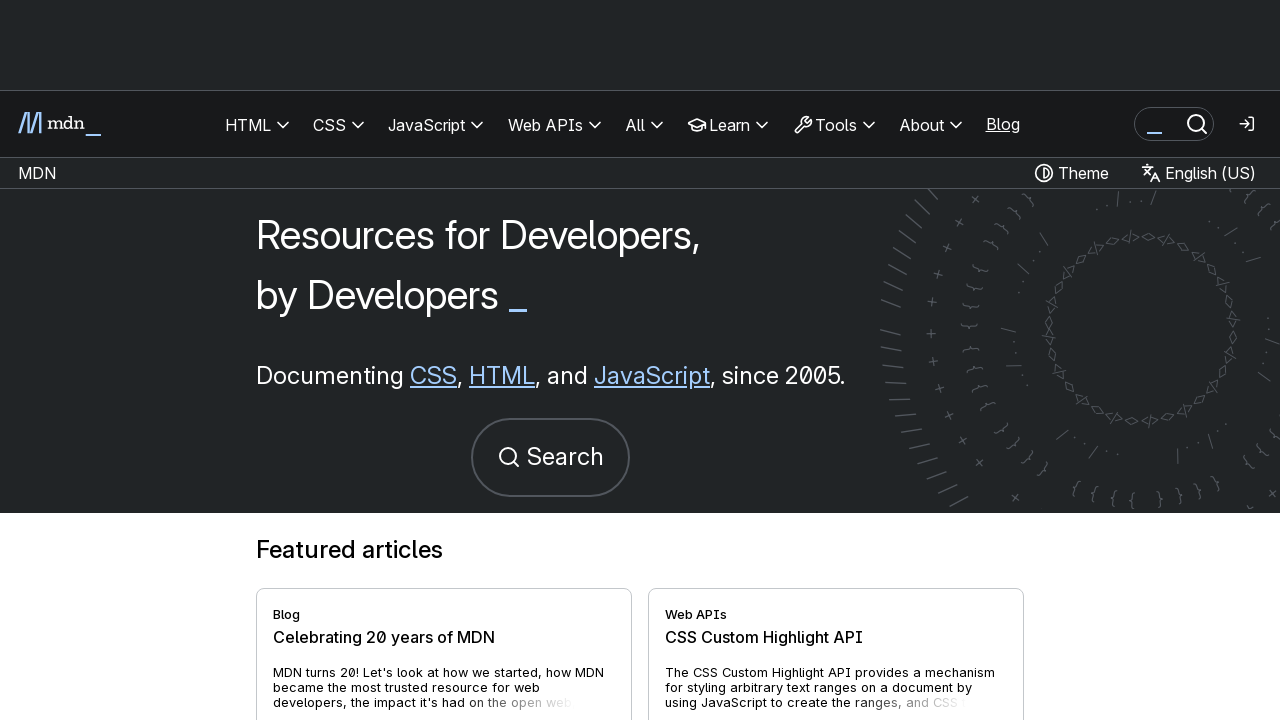

Retrieved page title: MDN Web Docs
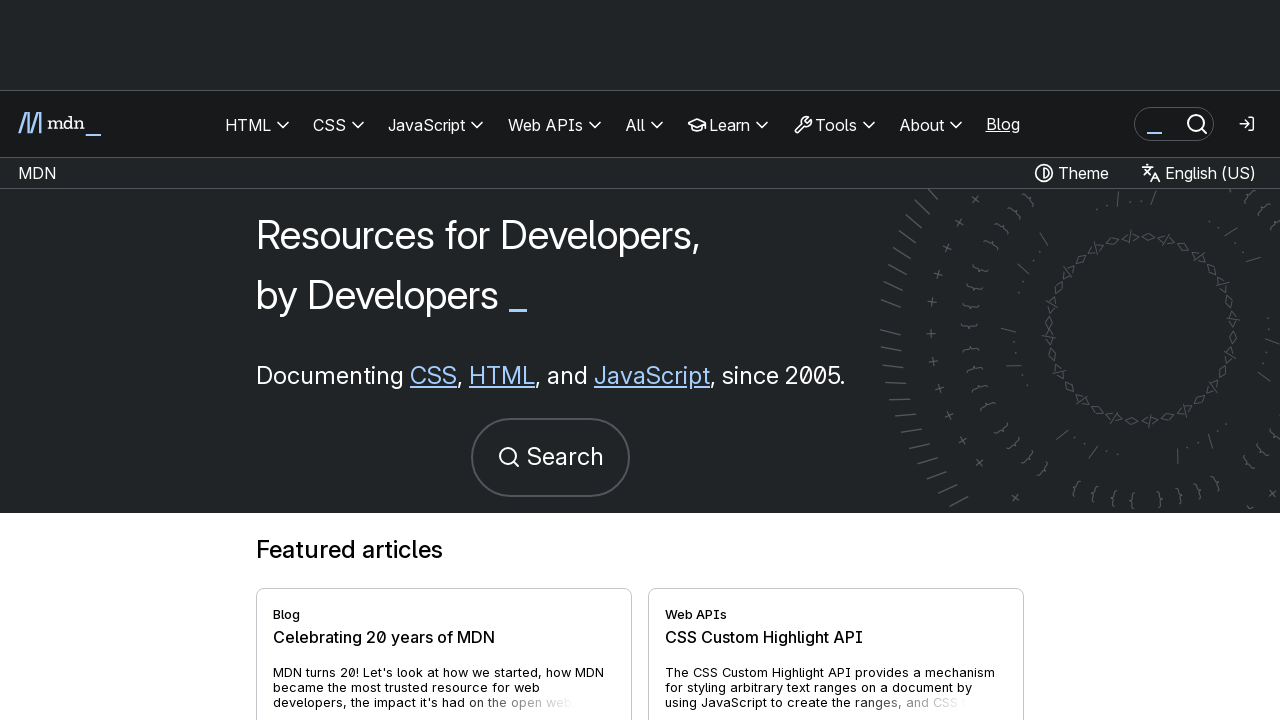

Printed title to console: MDN Web Docs
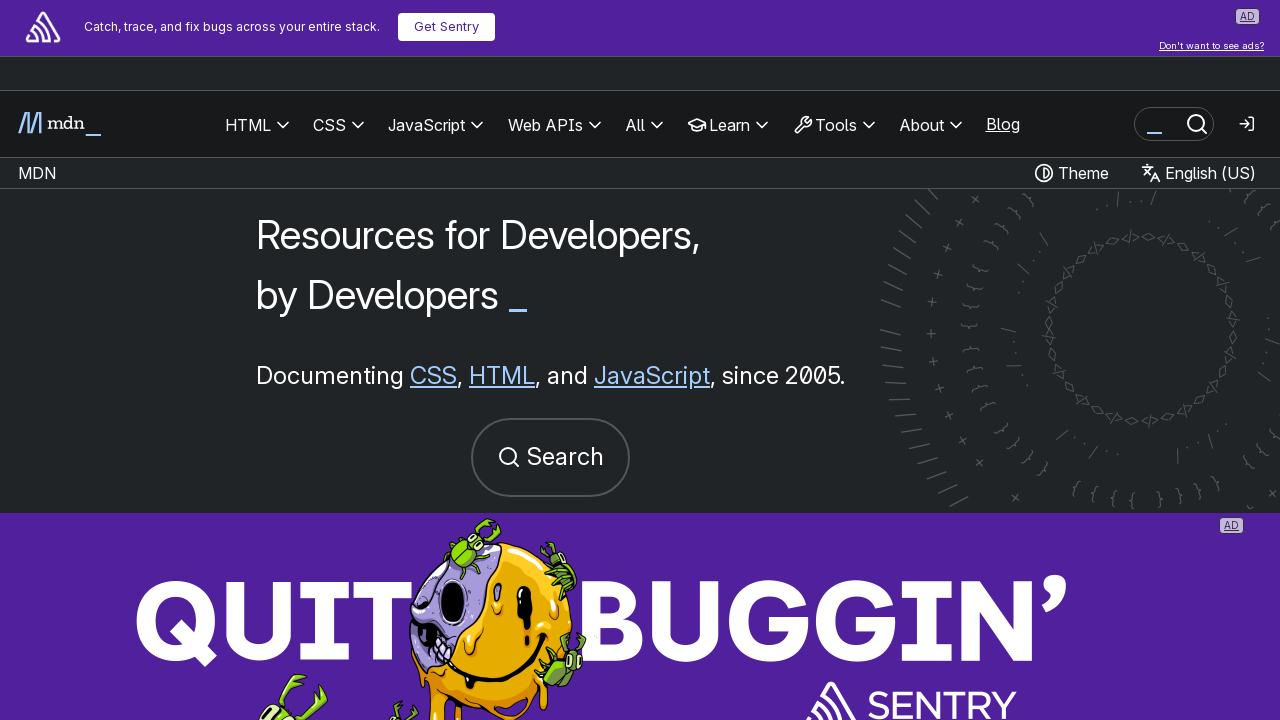

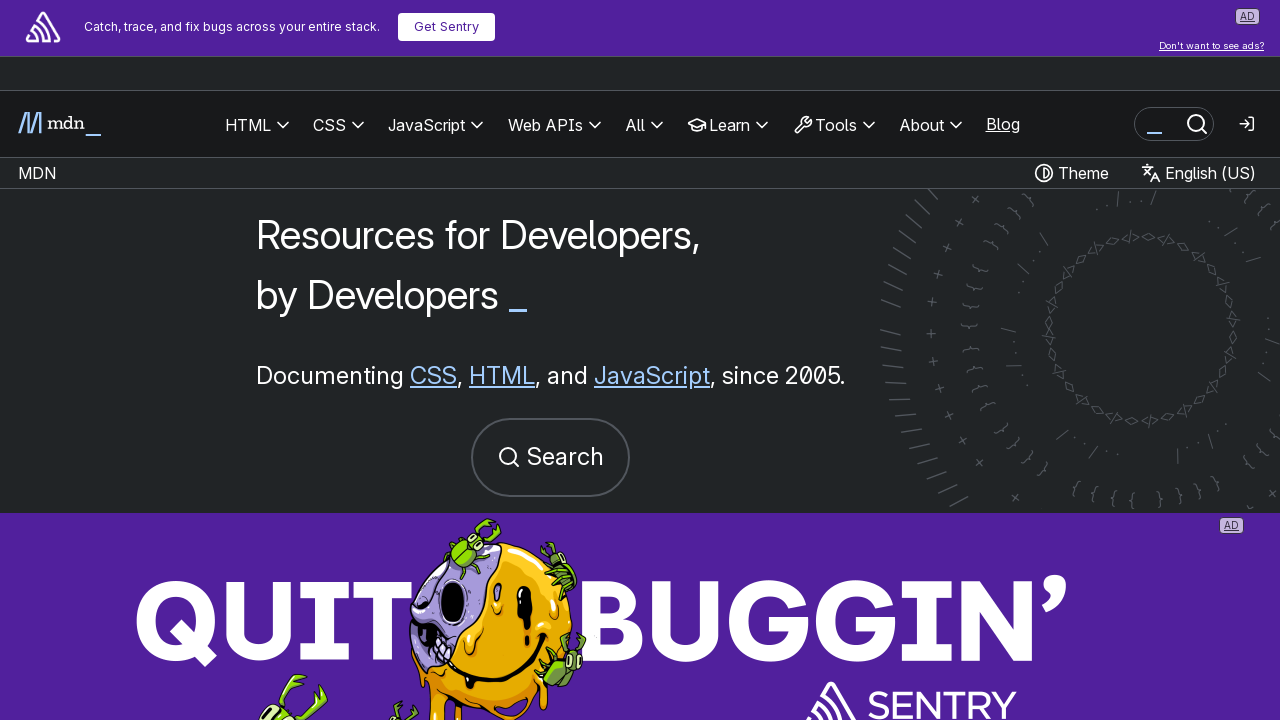